Navigates to Demo Tables page and verifies employee names column is accessible in table1

Starting URL: http://automationbykrishna.com/

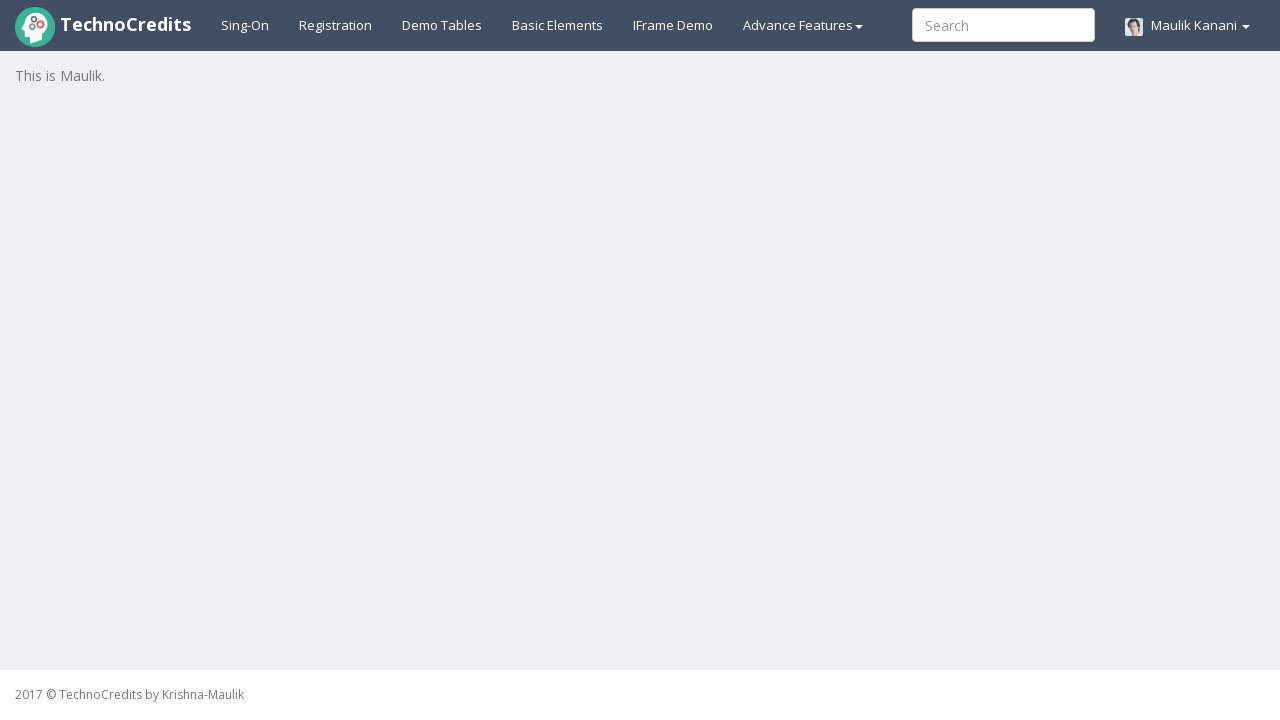

Clicked on Demo Tables link at (442, 25) on text=Demo Tables
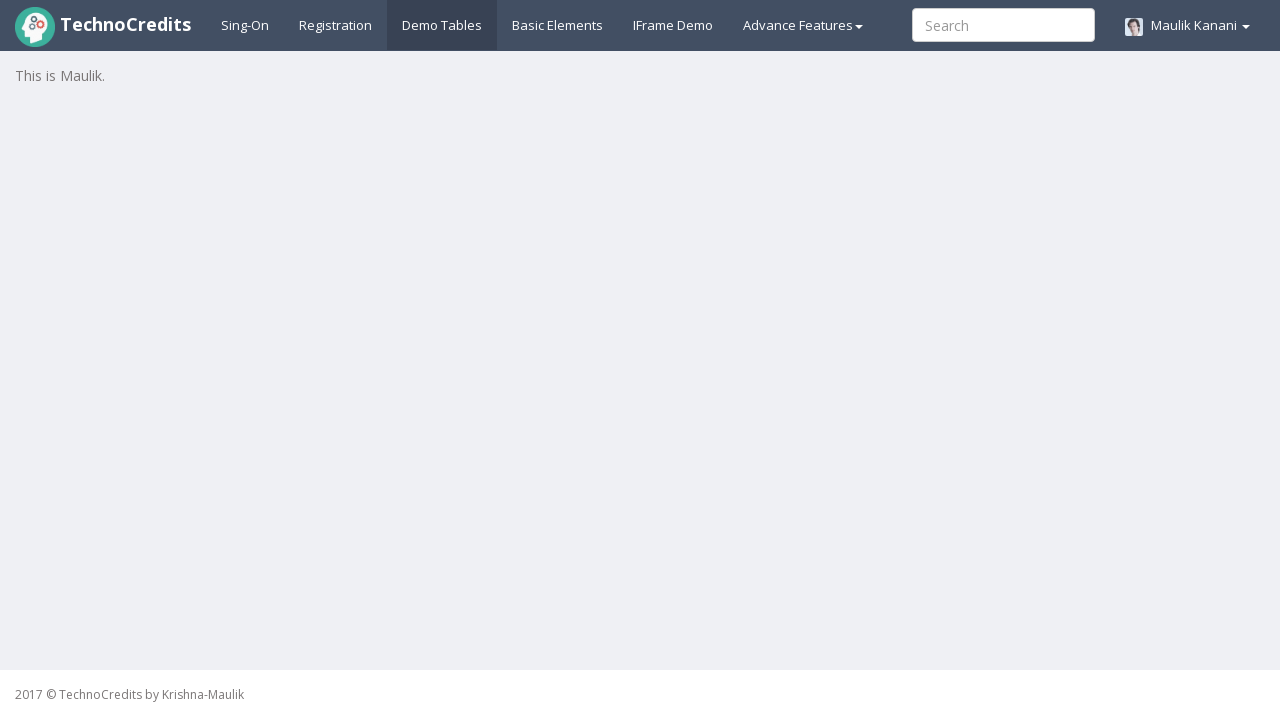

Table1 loaded and is ready
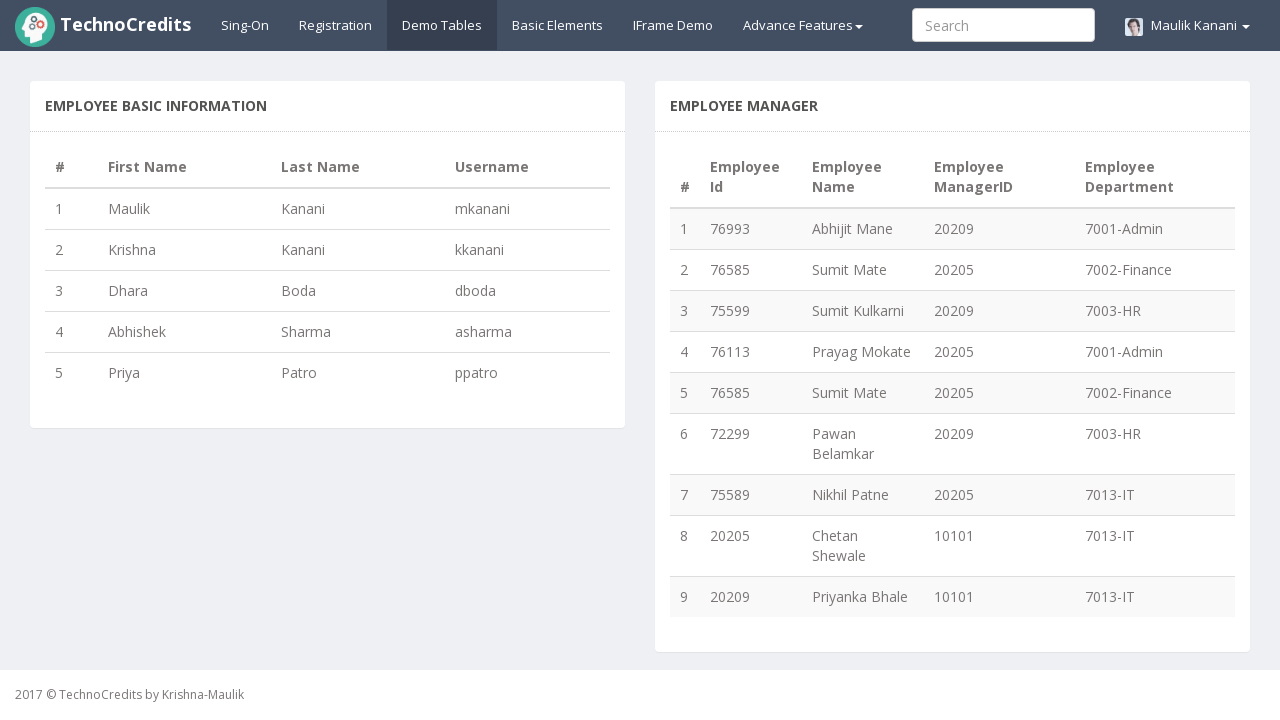

Verified employee names column (second column) is accessible in table1
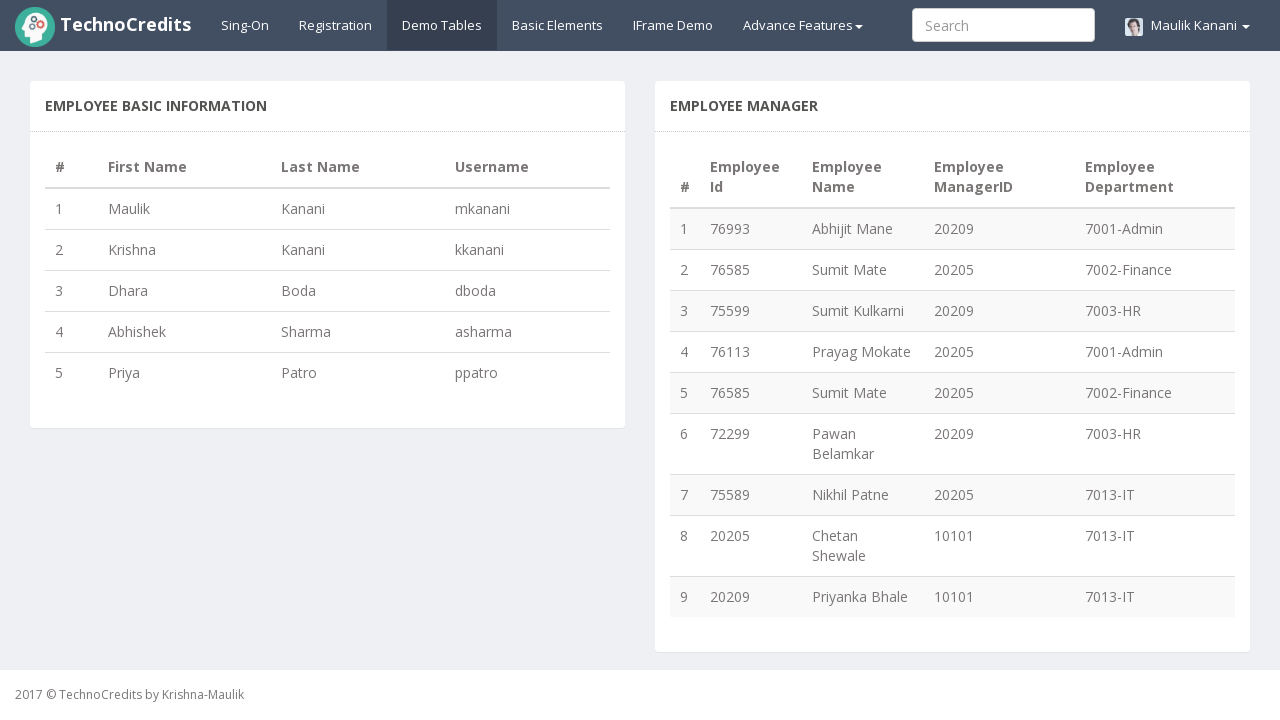

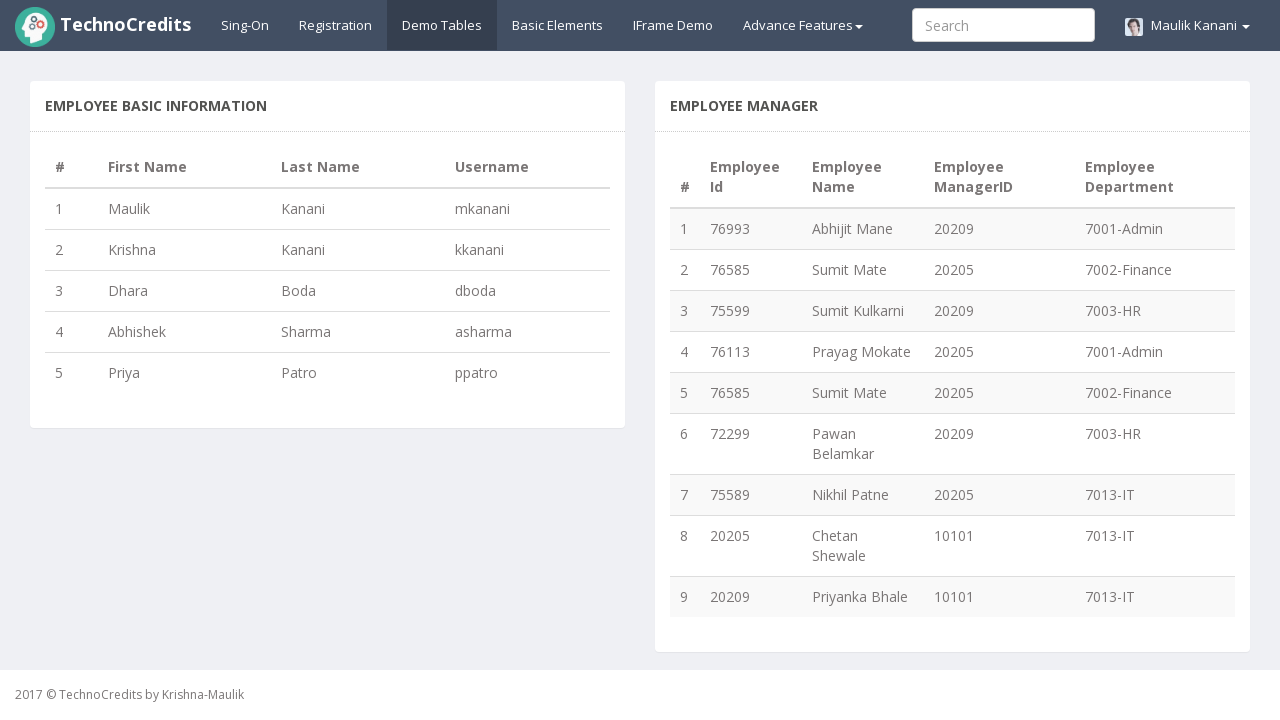